Tests an auto-suggest dropdown by typing partial text and selecting a specific option from the suggestions

Starting URL: https://rahulshettyacademy.com/dropdownsPractise/

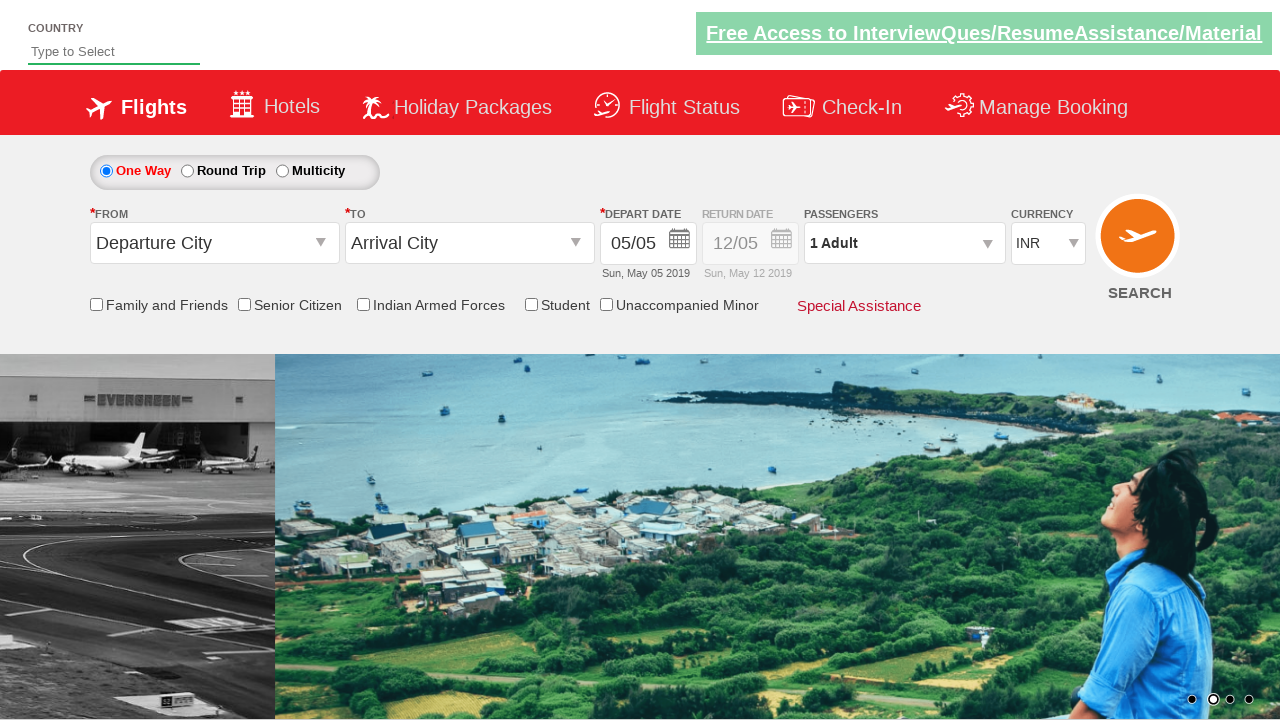

Typed 'ind' in autosuggest field to trigger dropdown on #autosuggest
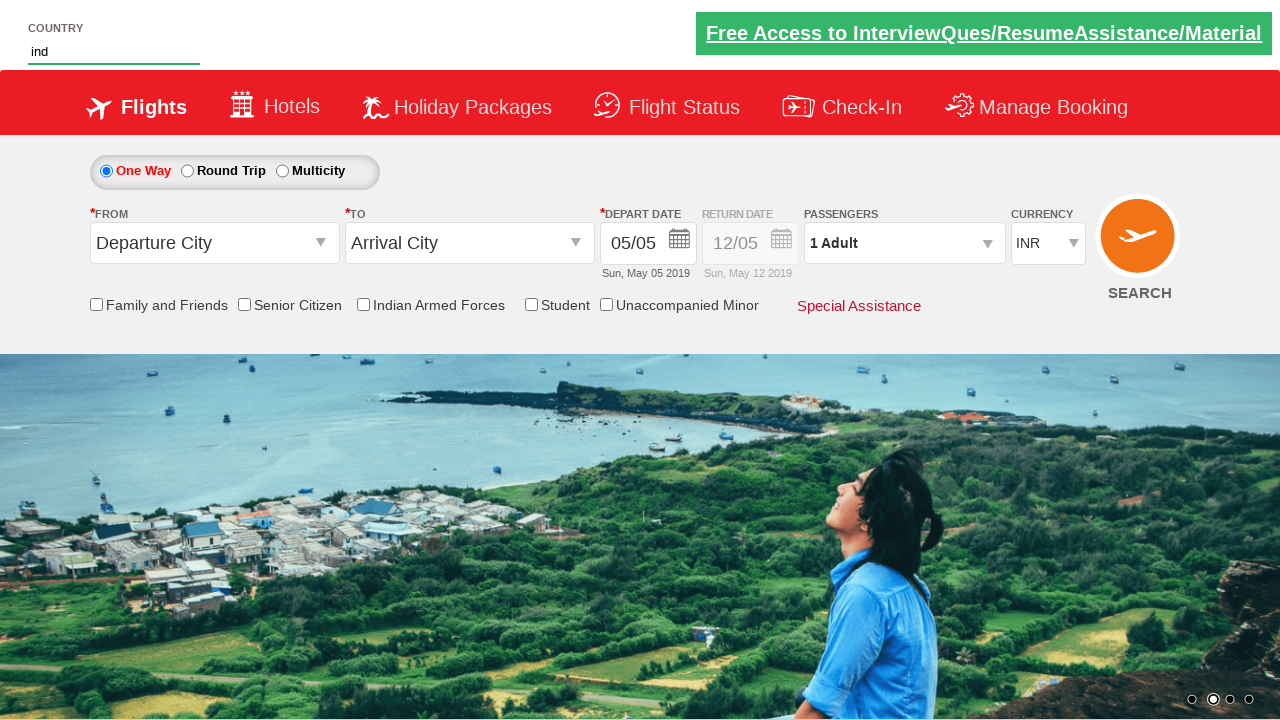

Dropdown suggestions loaded and visible
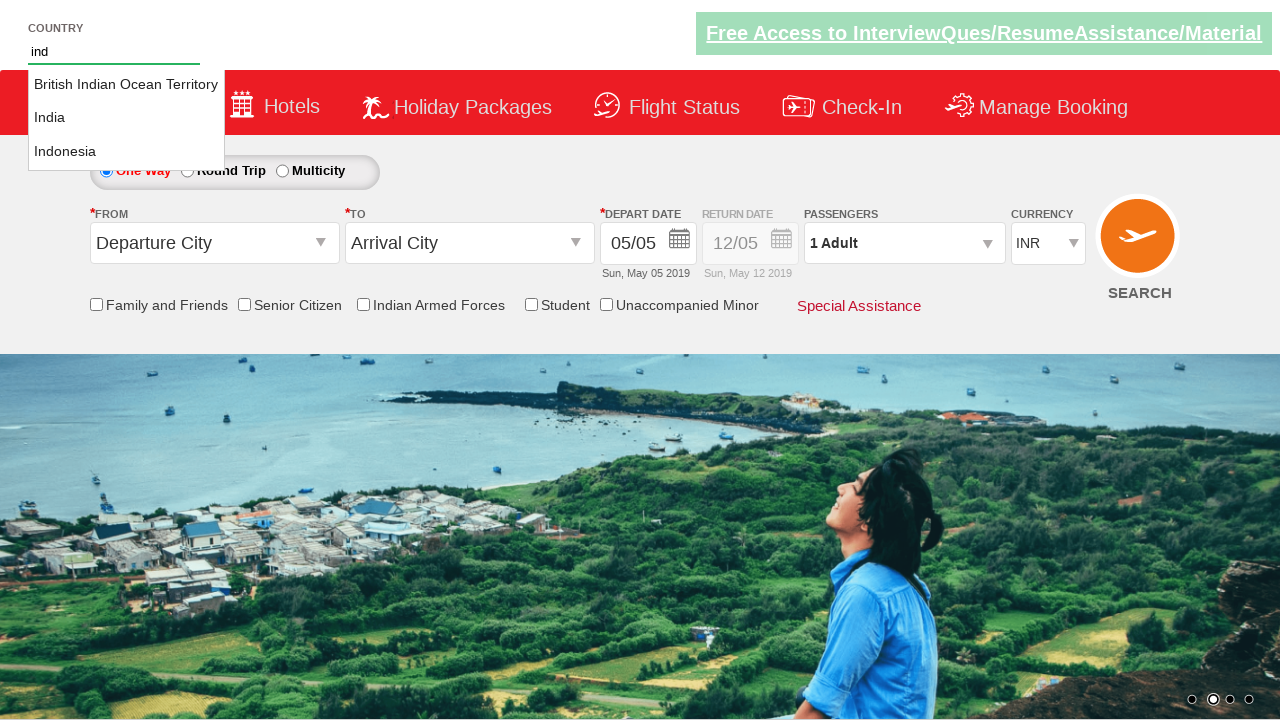

Retrieved all dropdown option elements
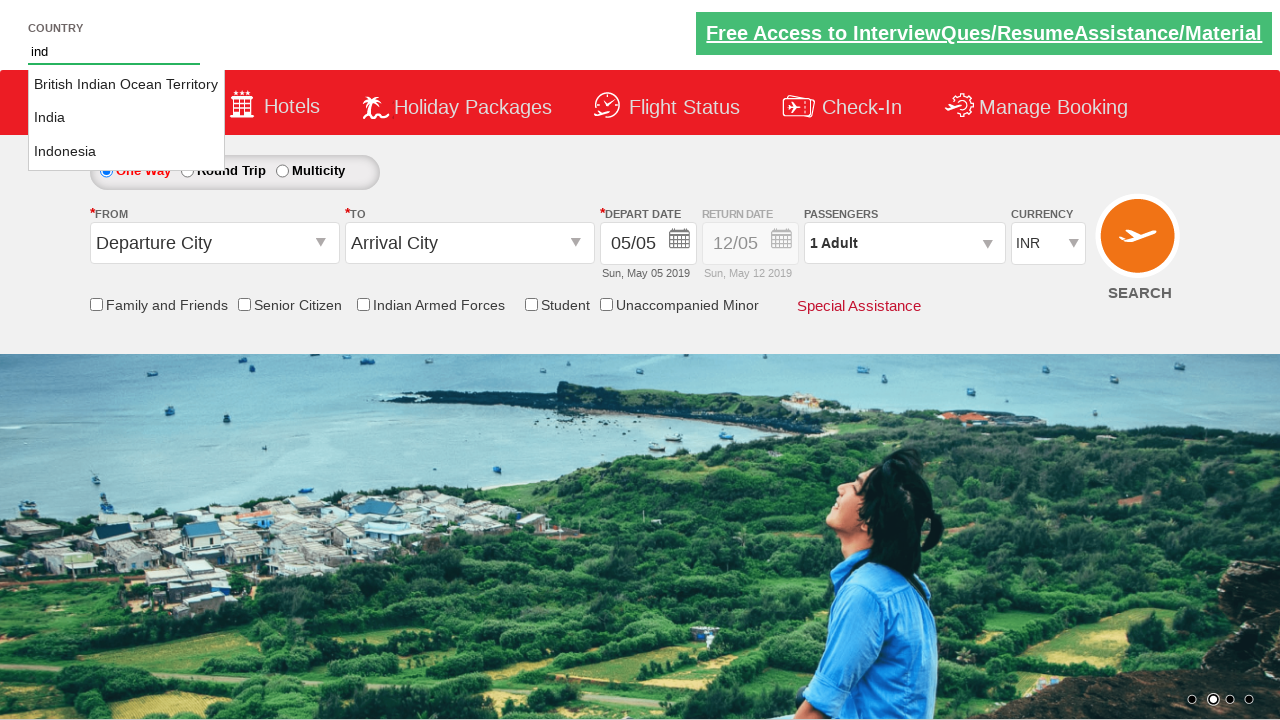

Selected 'India' from autosuggest dropdown at (126, 118) on li[class='ui-menu-item'] a >> nth=1
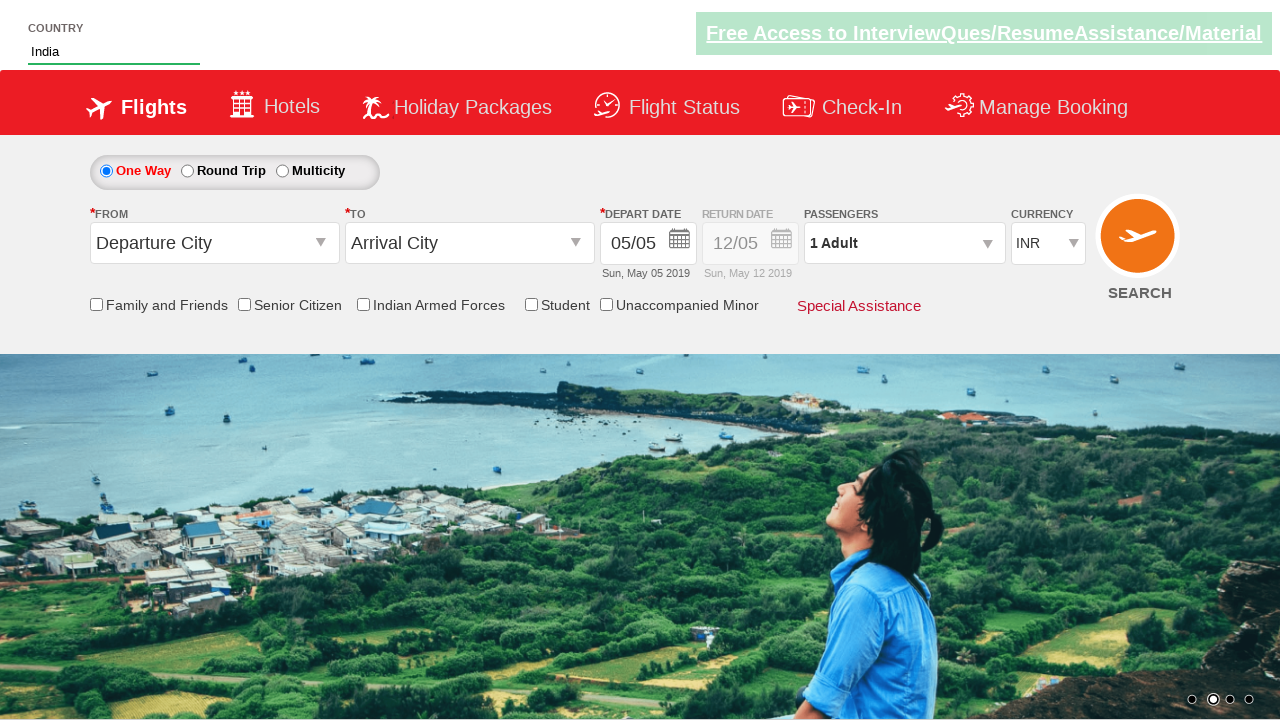

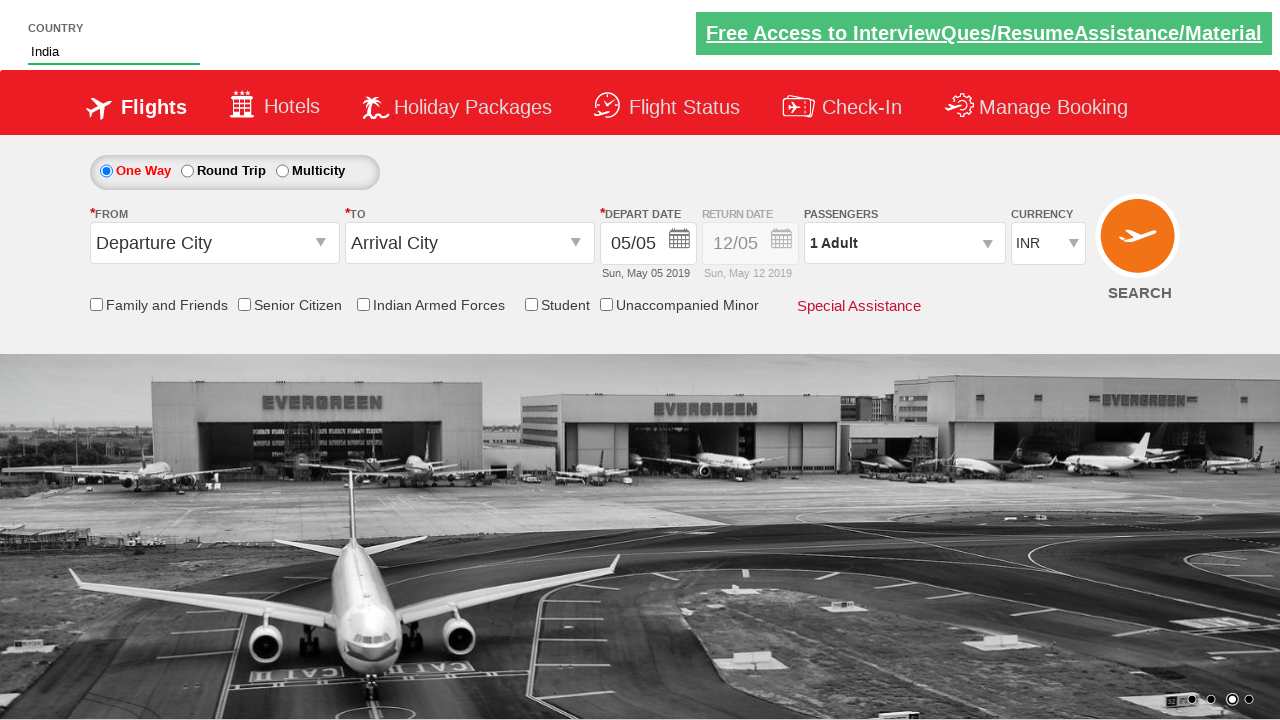